Tests a sample login/logout form on UI Testing Playground by filling username and password fields, clicking login, verifying the welcome message, then logging out and verifying the logout message

Starting URL: http://www.uitestingplayground.com/sampleapp

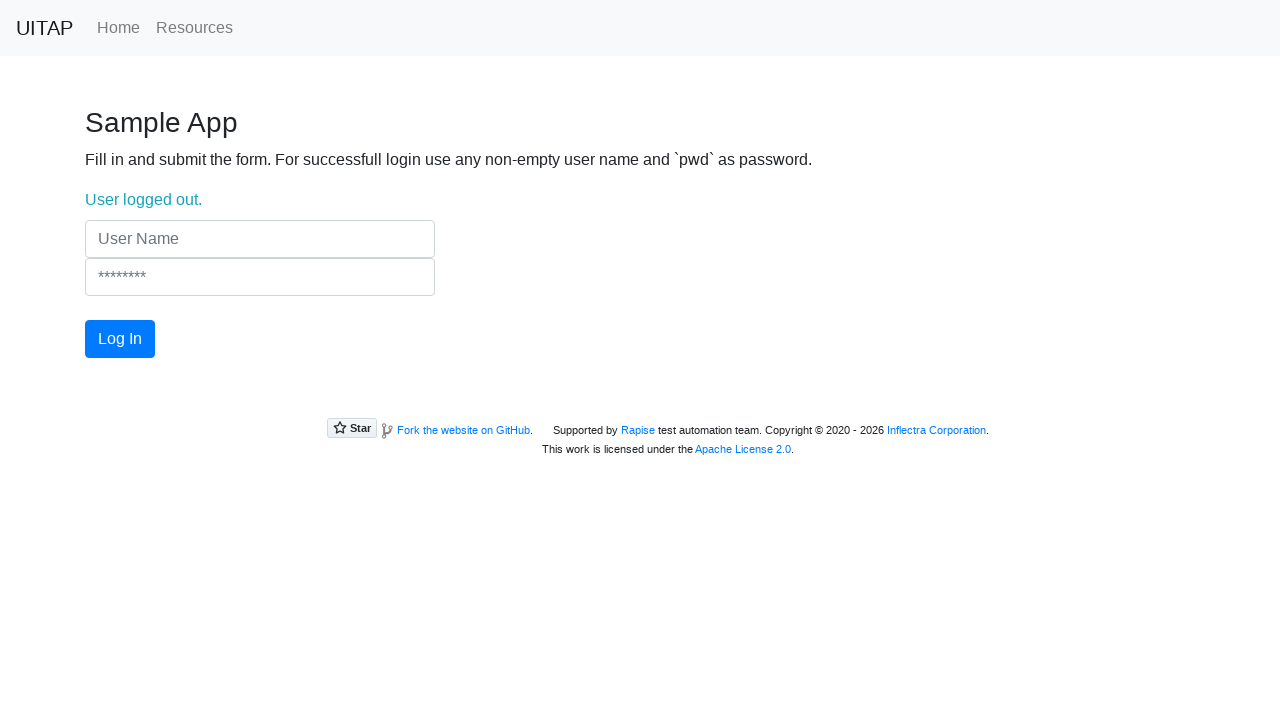

Filled username field with 'testuser123' on input[name='UserName']
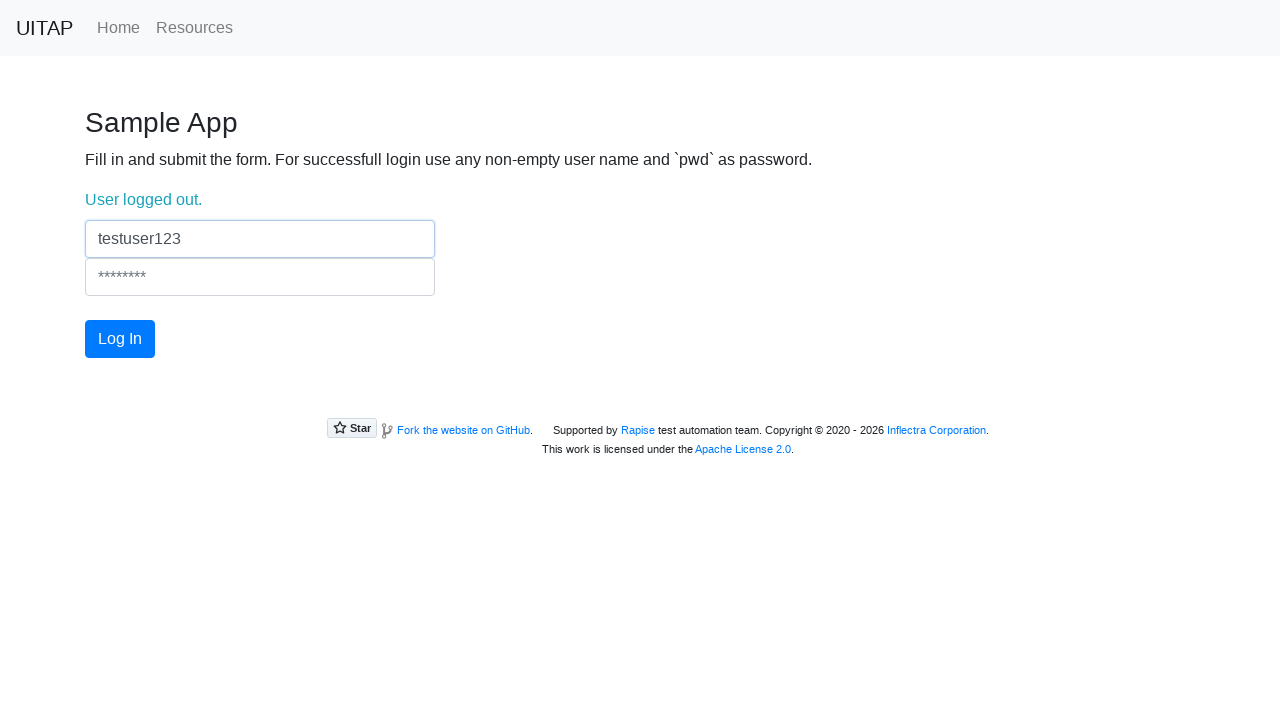

Filled password field with 'pwd' on input[name='Password']
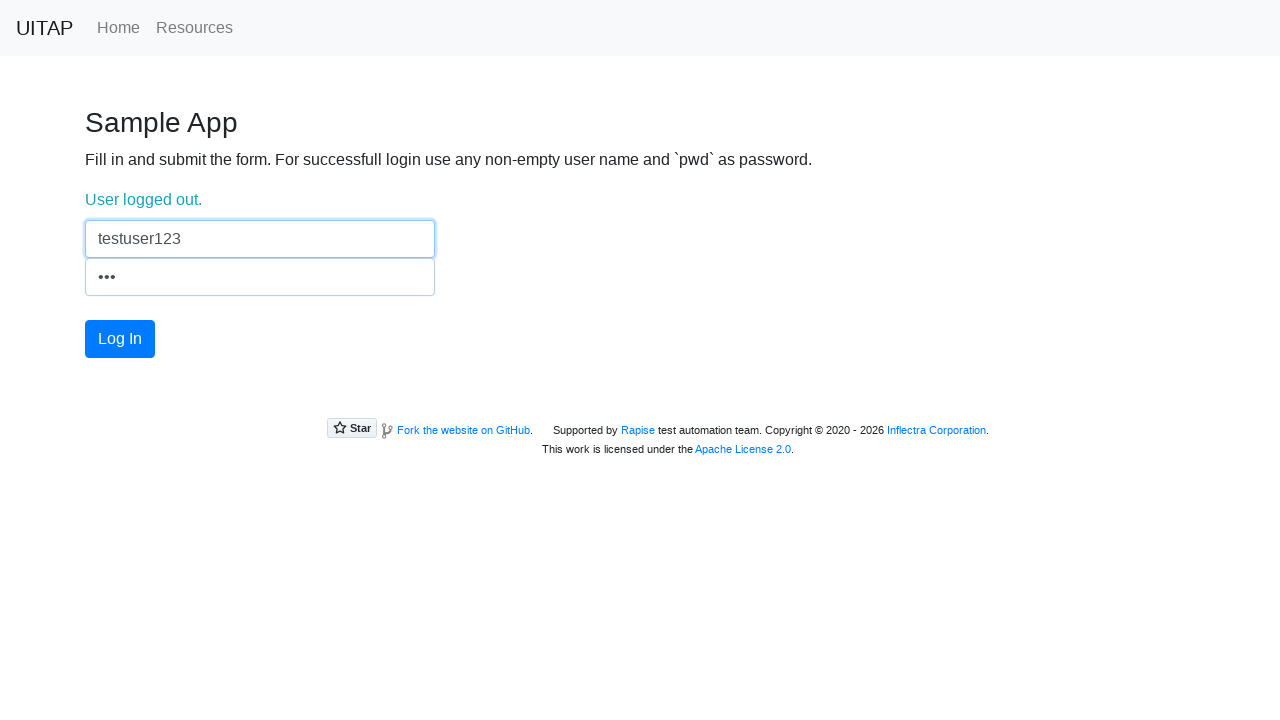

Clicked login button at (120, 339) on #login
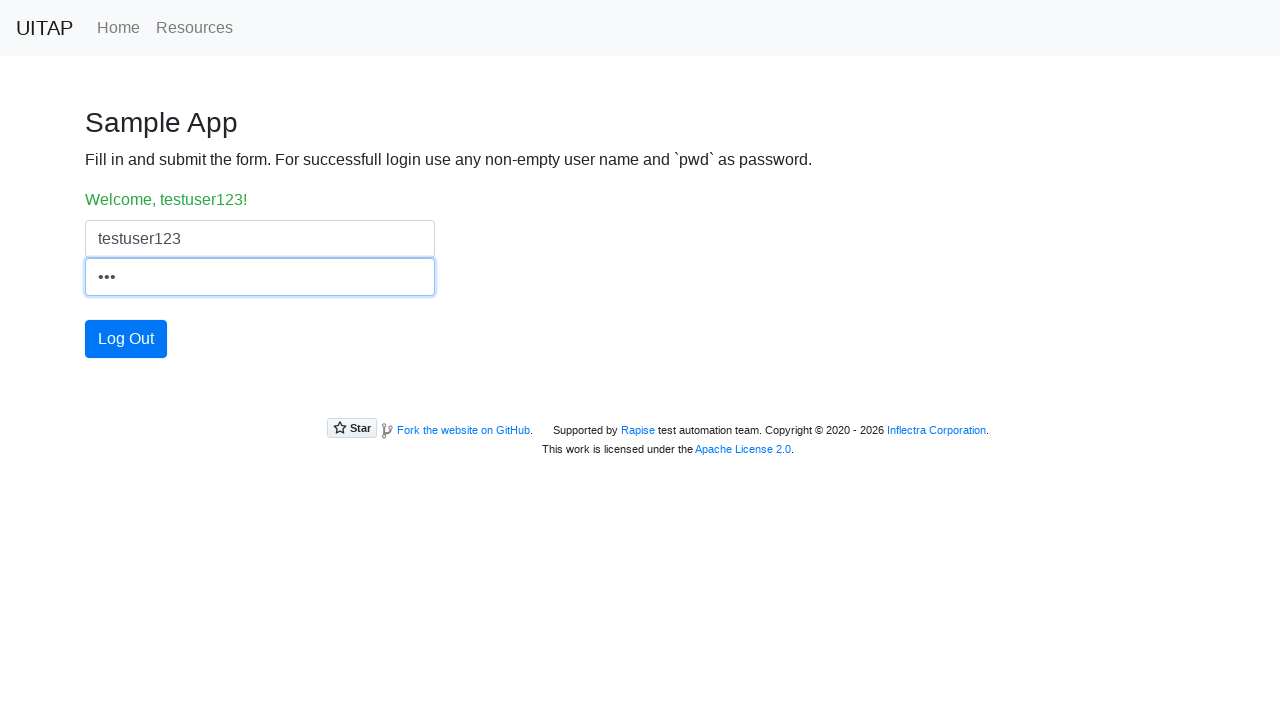

Verified welcome message displayed: 'Welcome, testuser123!'
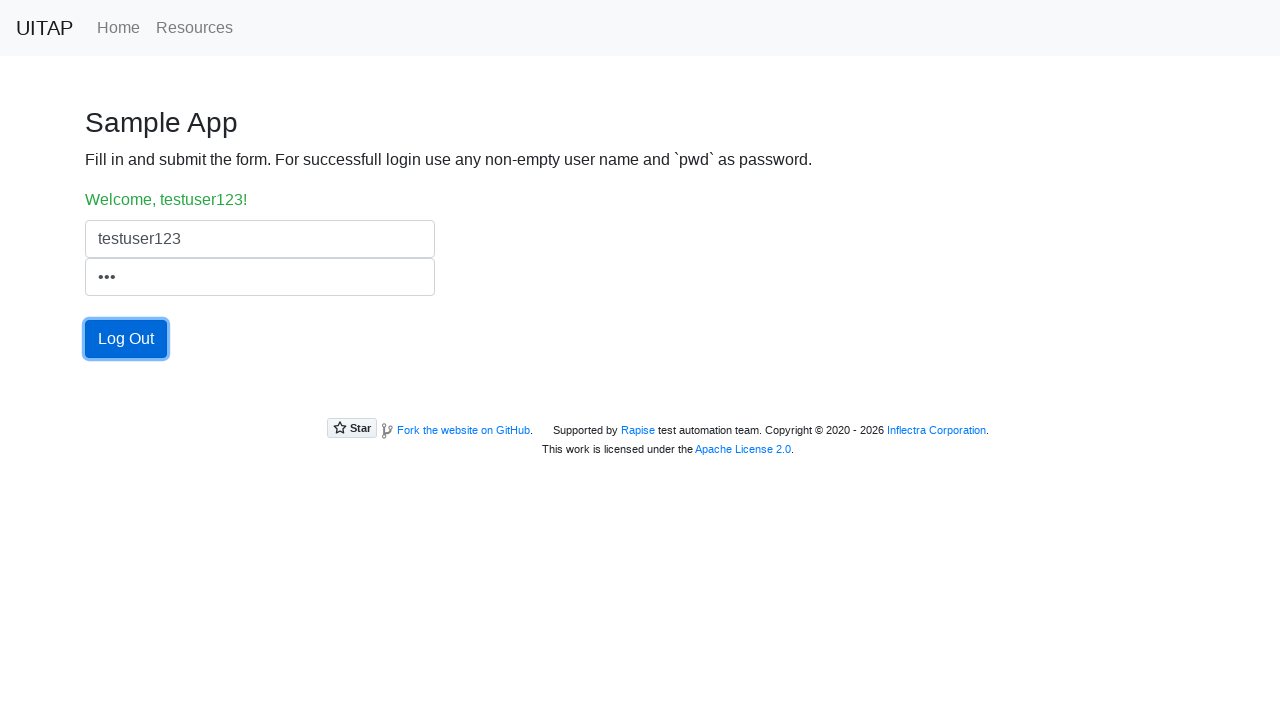

Clicked login button to logout at (126, 339) on #login
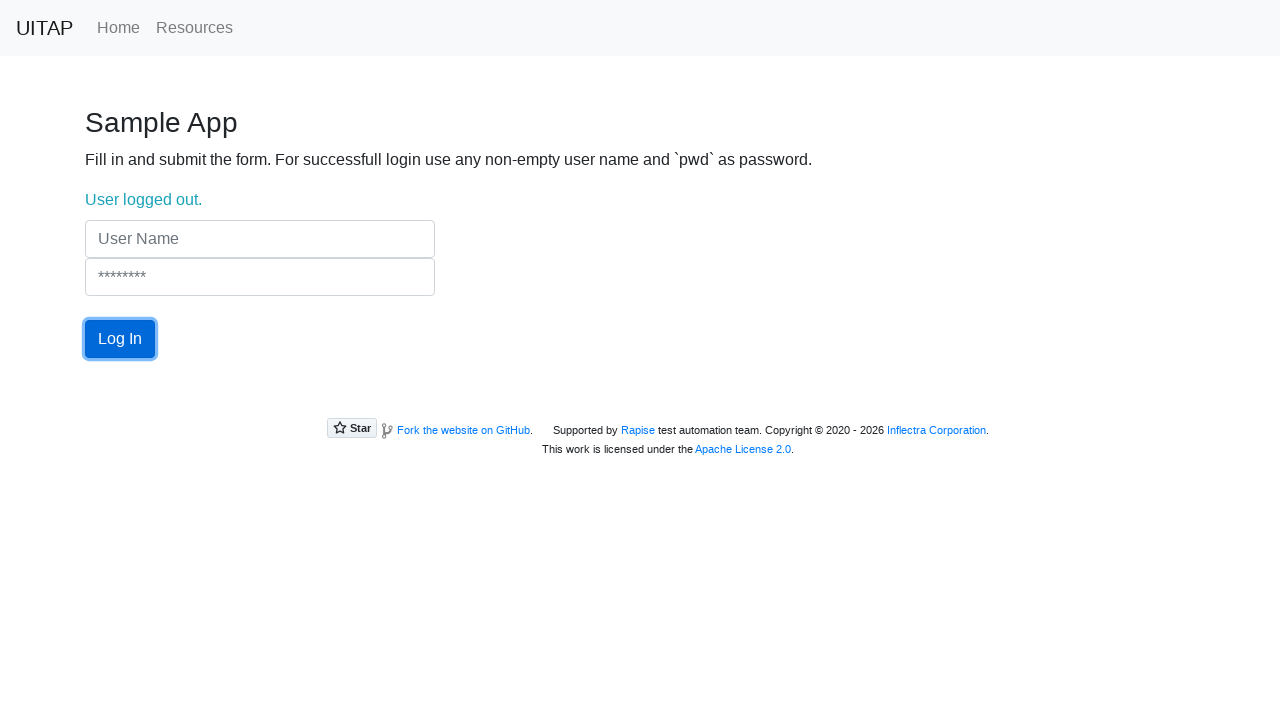

Verified logout message displayed: 'User logged out.'
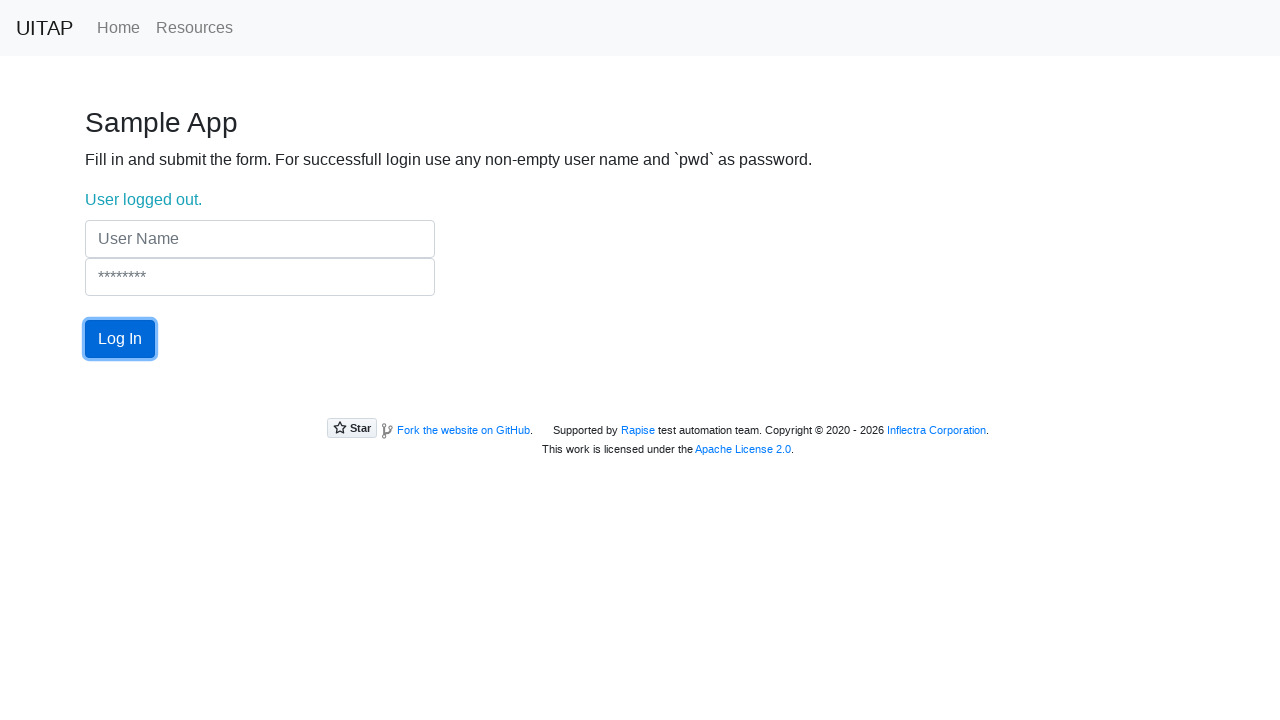

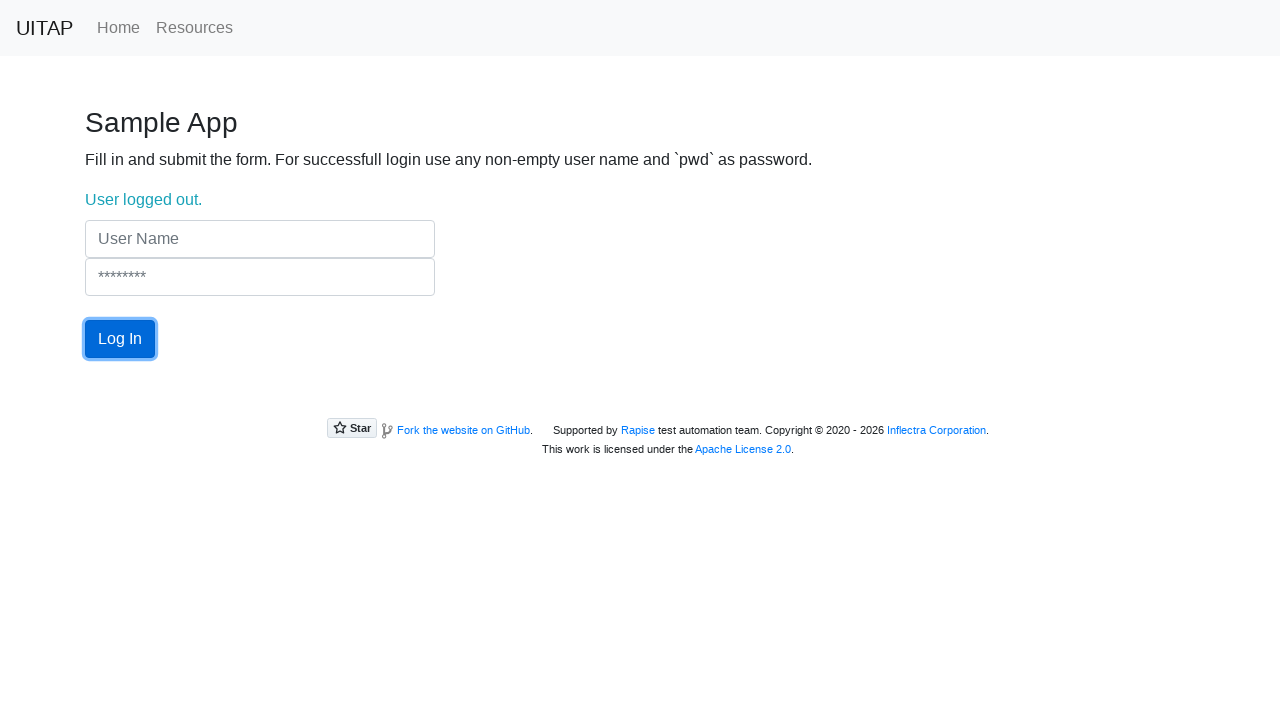